Tests file download functionality by navigating to the Upload and Download section and clicking the download button

Starting URL: http://85.192.34.140:8081/

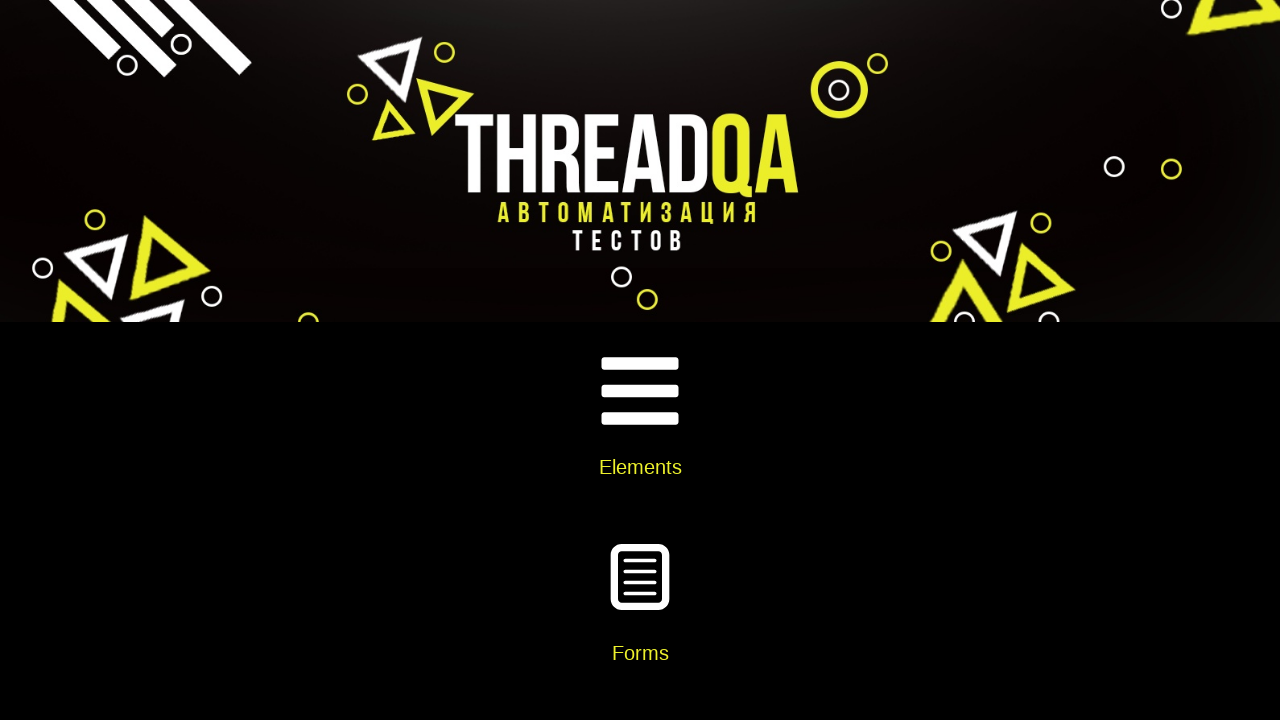

Clicked on Elements card at (640, 467) on xpath=//div[@class='card-body']//h5[text()='Elements']
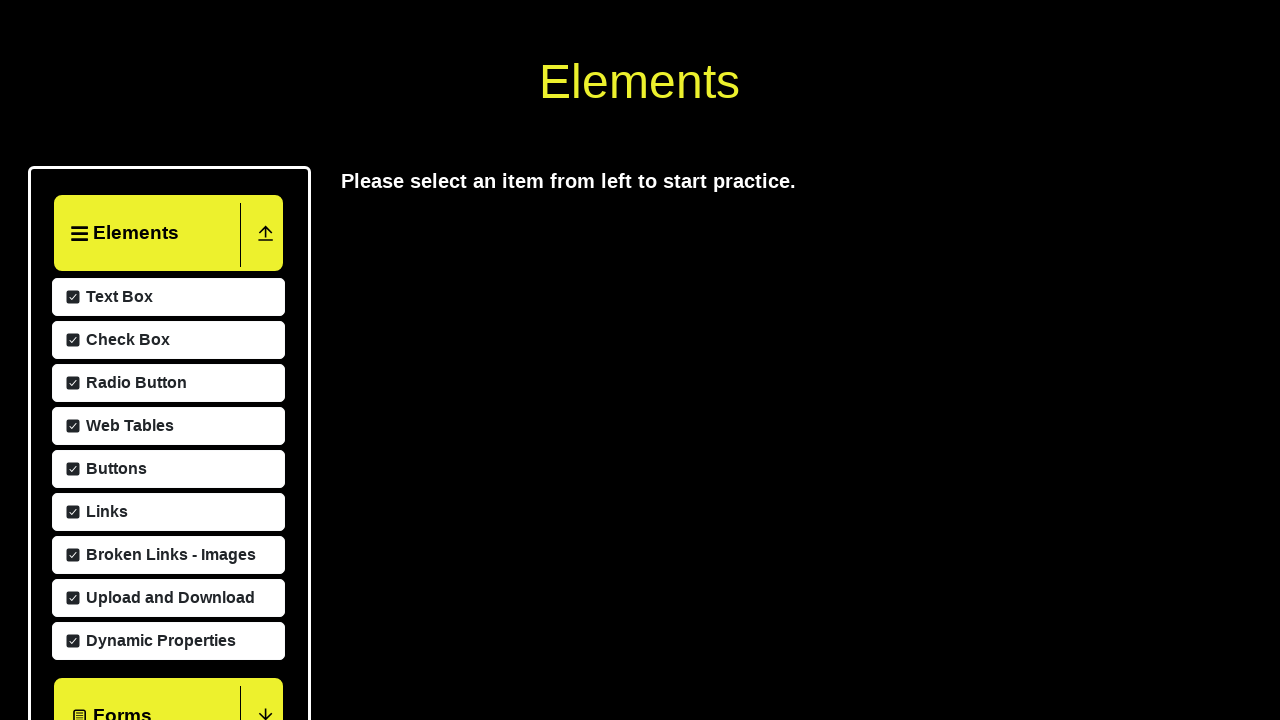

Clicked on Upload and Download menu item at (168, 360) on xpath=//span[text()='Upload and Download']
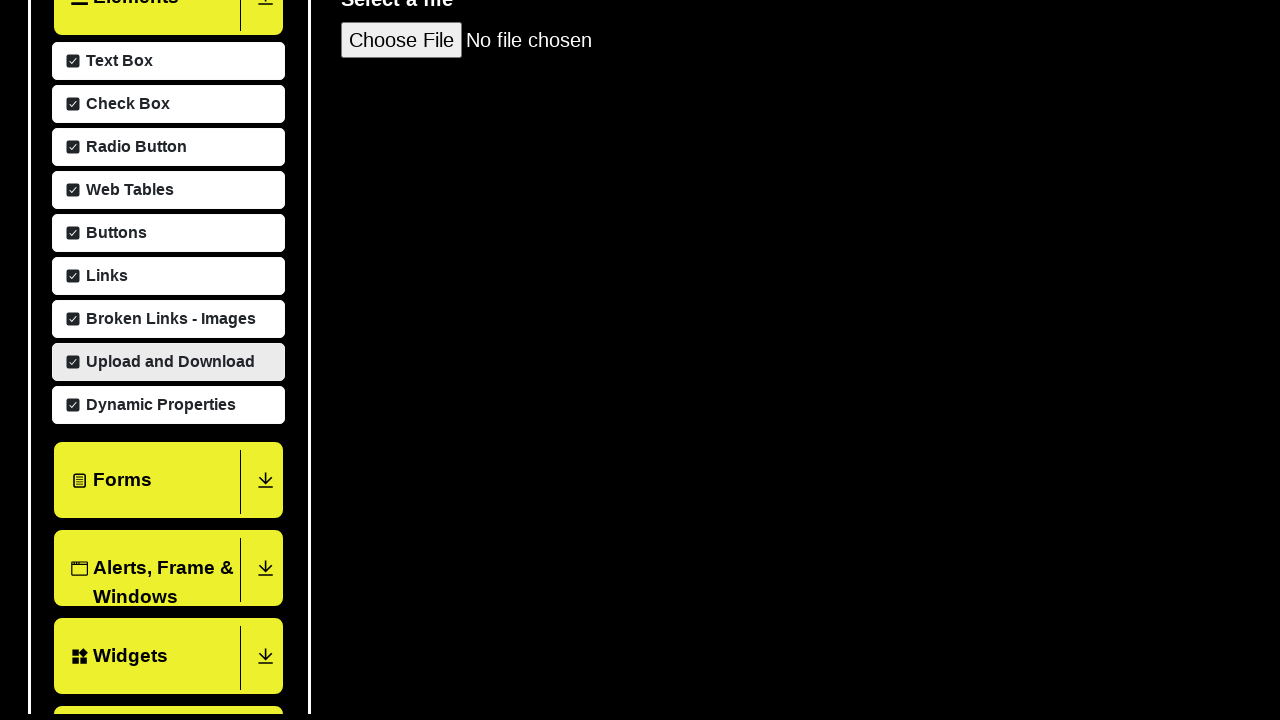

Clicked download button and file download started at (391, 19) on #downloadButton
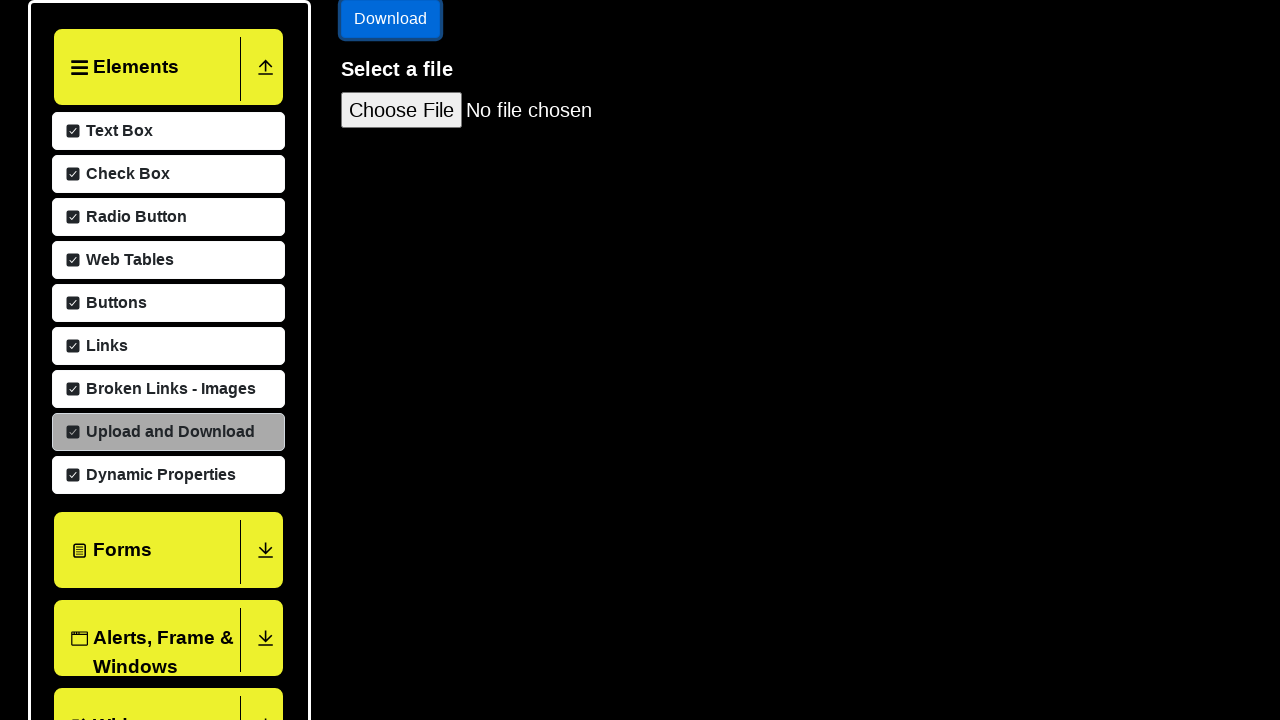

Verified that file was successfully downloaded
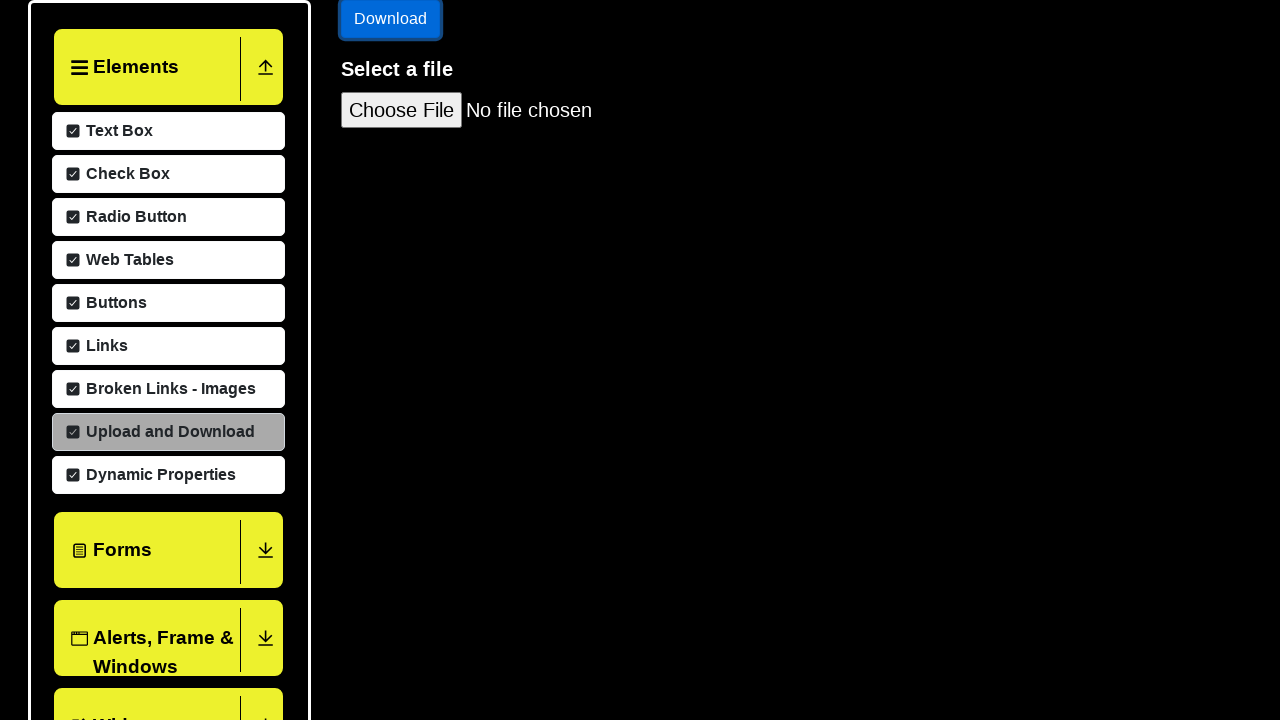

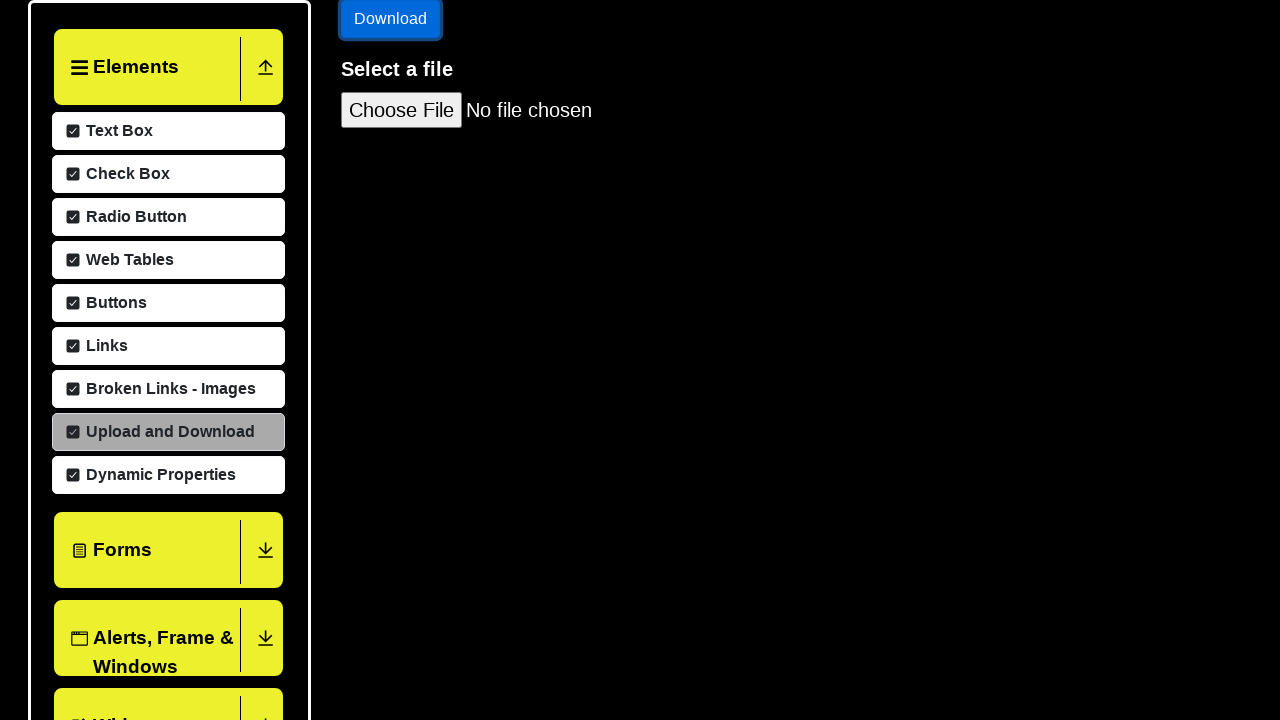